Tests the contact form functionality by navigating to the Contact page, filling in all form fields, submitting the form, and verifying the success message appears

Starting URL: https://alchemy.hguy.co/lms

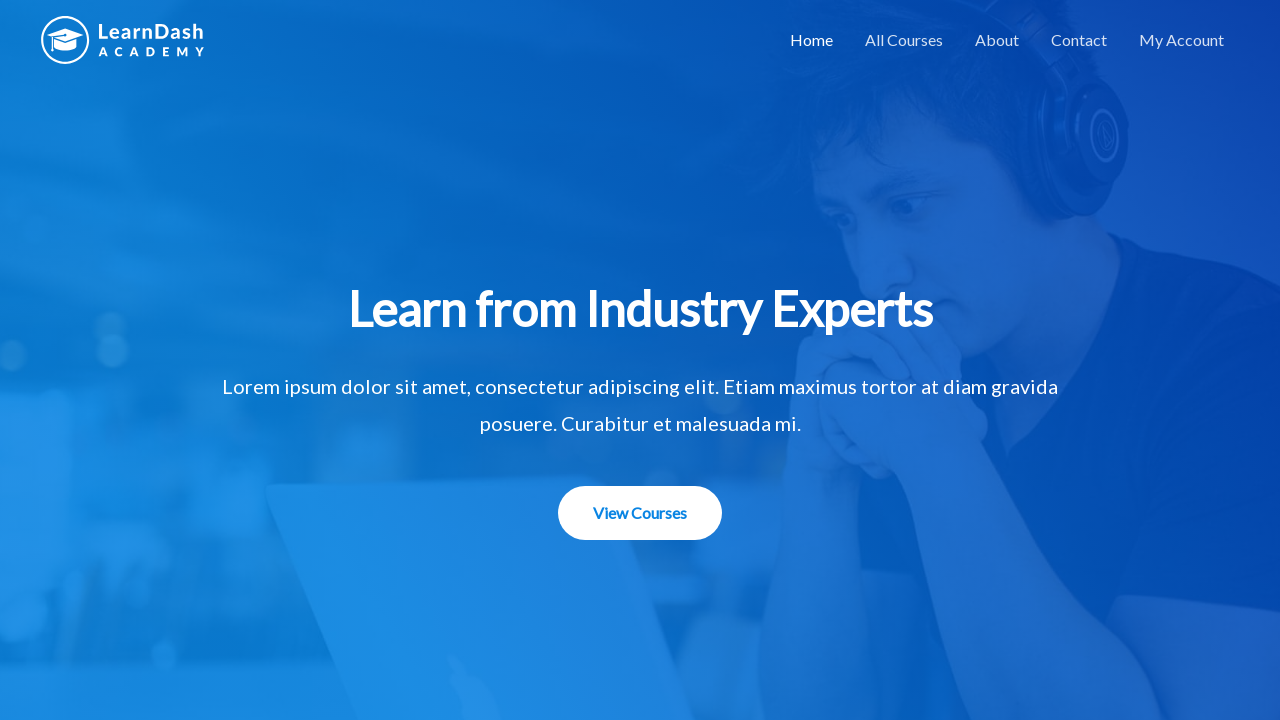

Clicked Contact link to navigate to Contact page at (1079, 40) on xpath=//a[contains(text(),'Contact')]
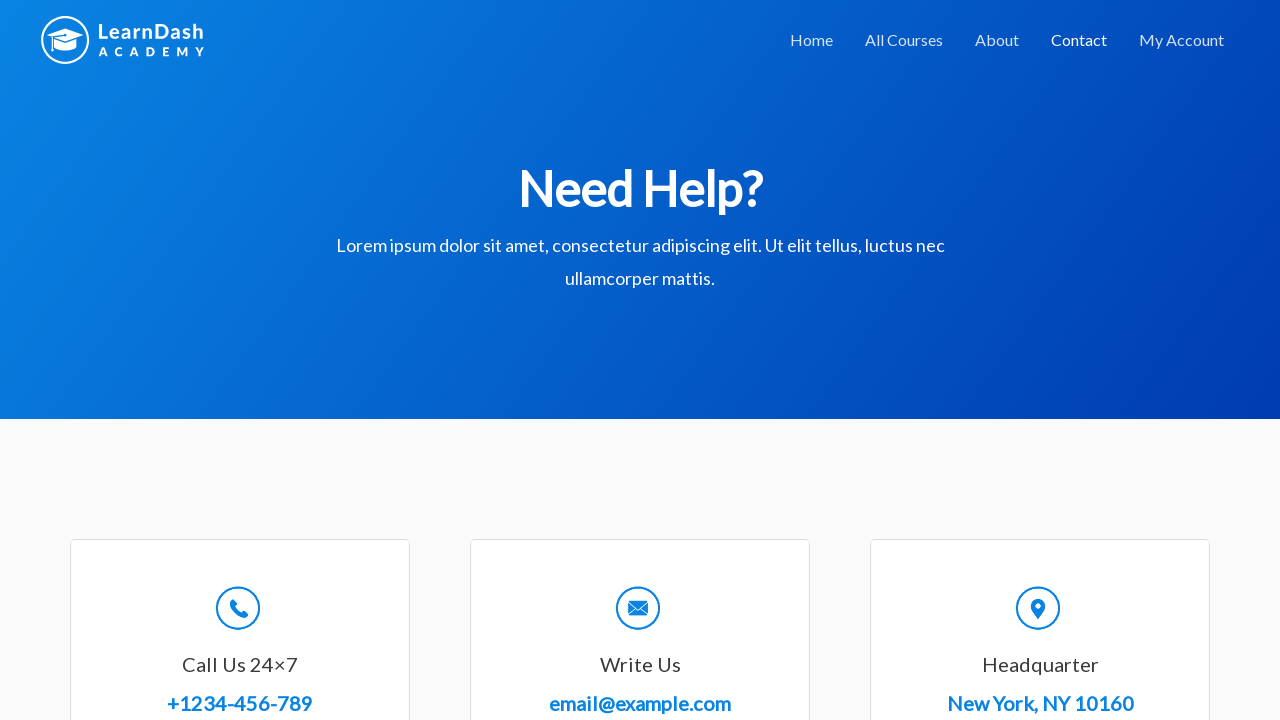

Filled Full Name field with 'Khushbu Sinha' on //*[contains(text(),'Full Name ')]//following-sibling::input
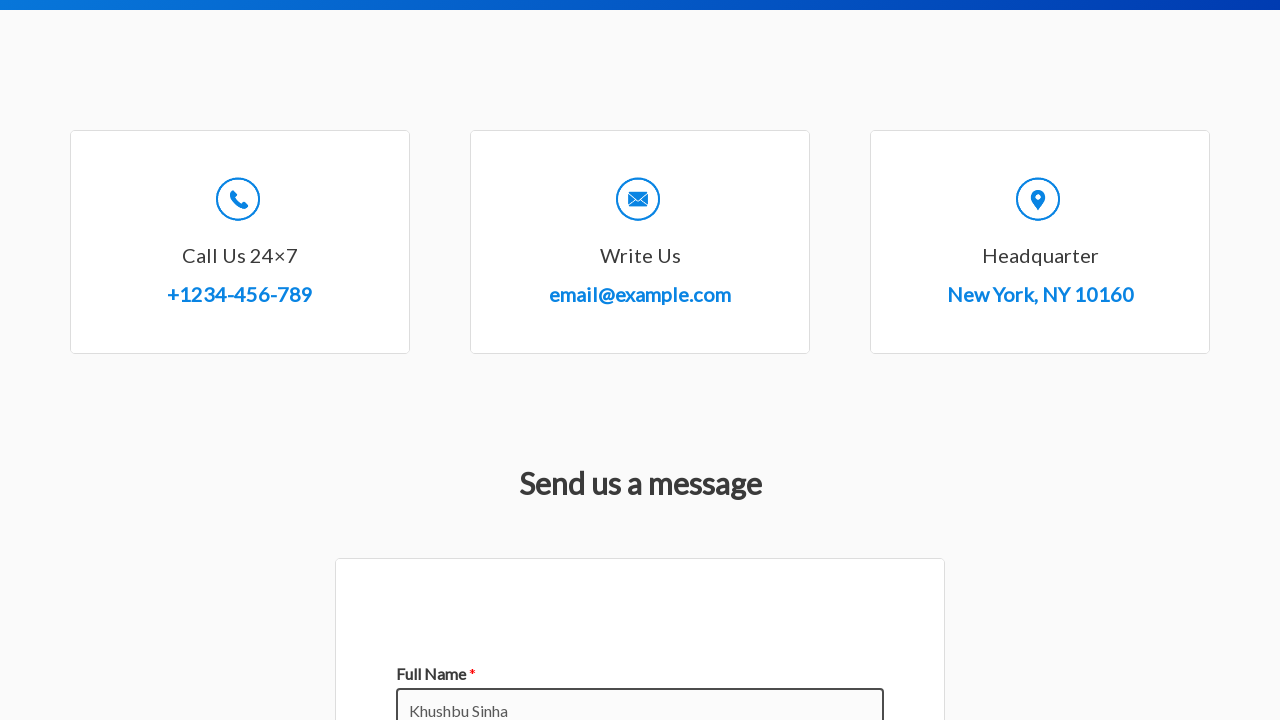

Filled Email field with 'xyz@gmail.com' on //*[contains(text(),'Email ')]//following-sibling::input
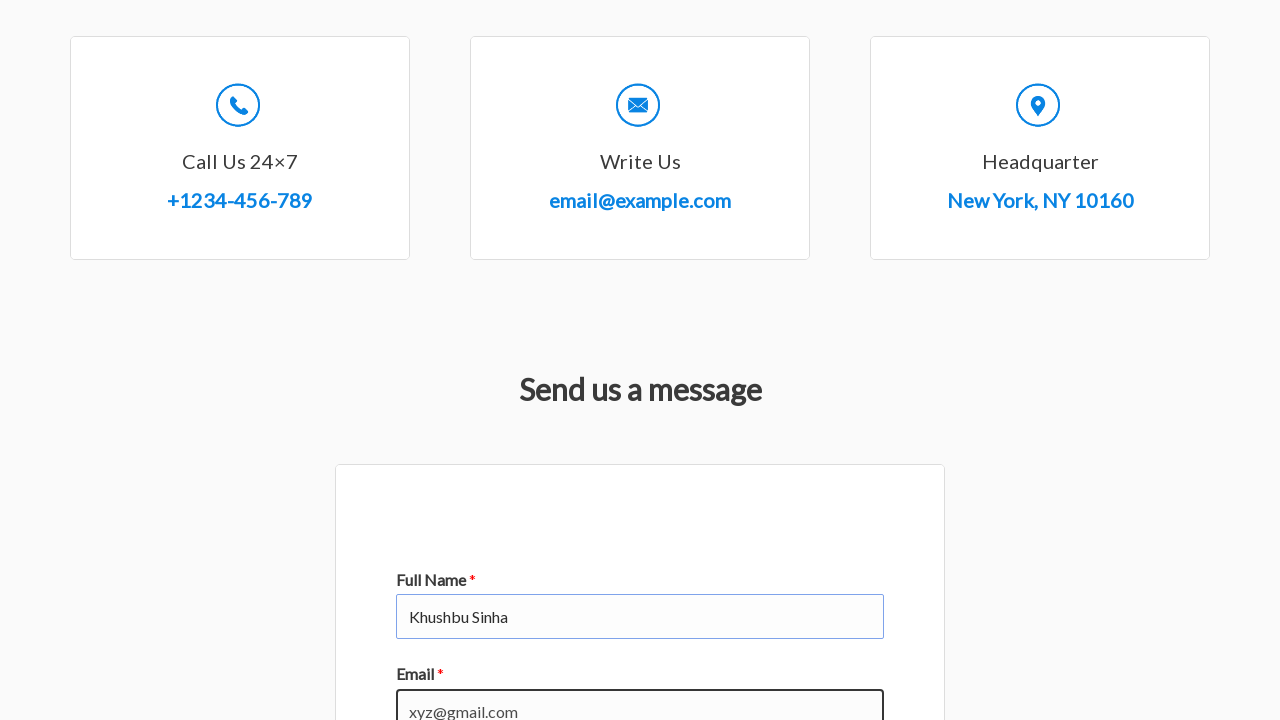

Filled Subject field with 'Computer Science' on //*[contains(text(),'Subject')]//following-sibling::input
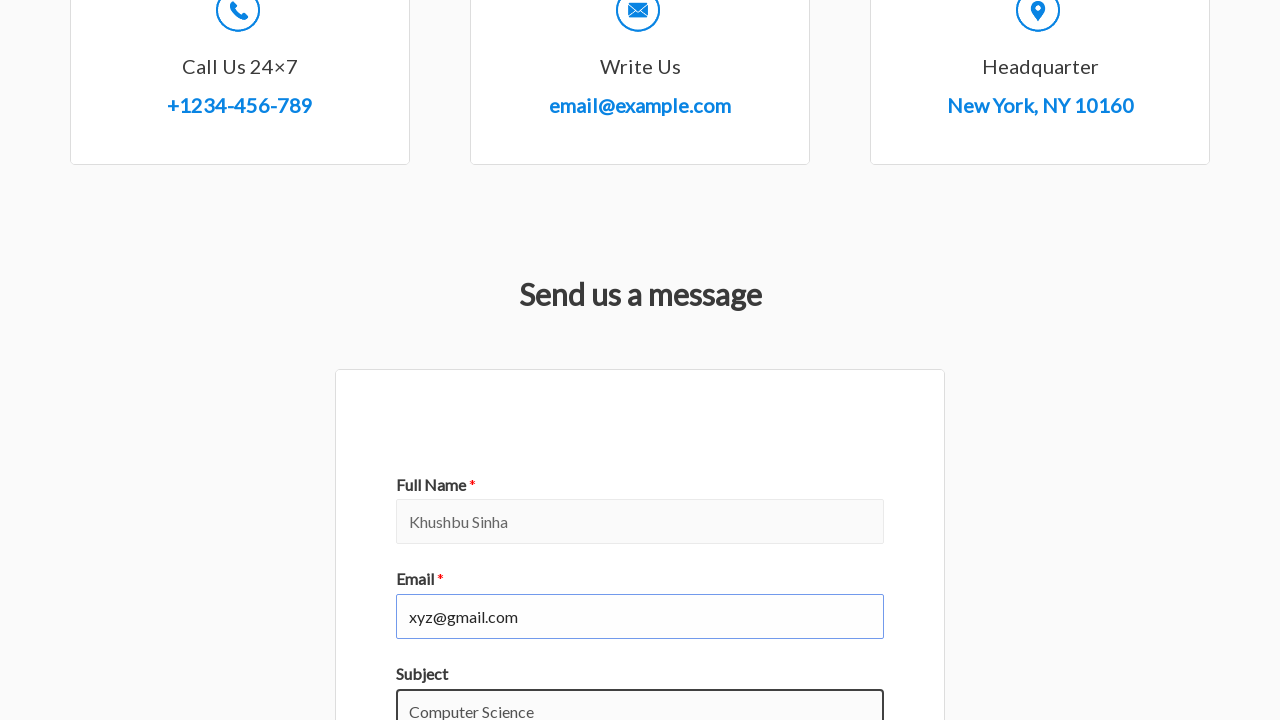

Filled Comment or Message field with 'My input details' on //*[contains(text(),'Comment or Message ')]//following-sibling::textarea
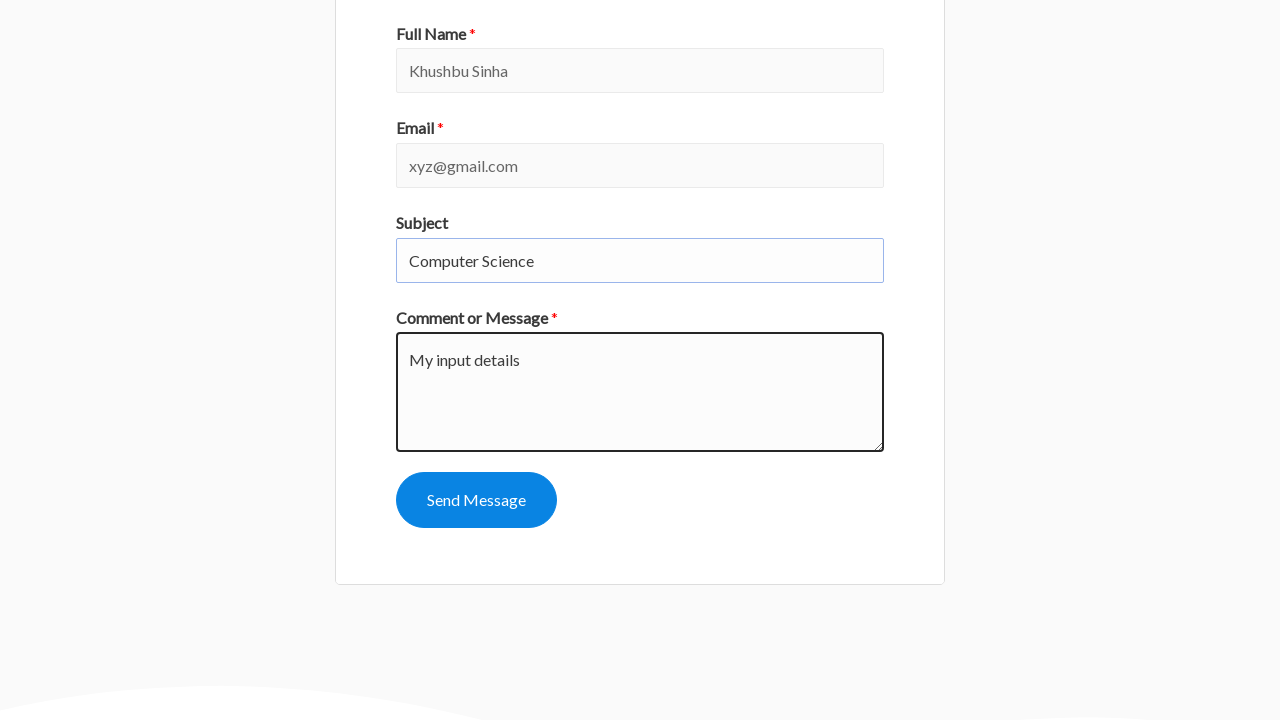

Clicked Send Message button to submit contact form at (476, 500) on xpath=//button[contains(text(),'Send Message')]
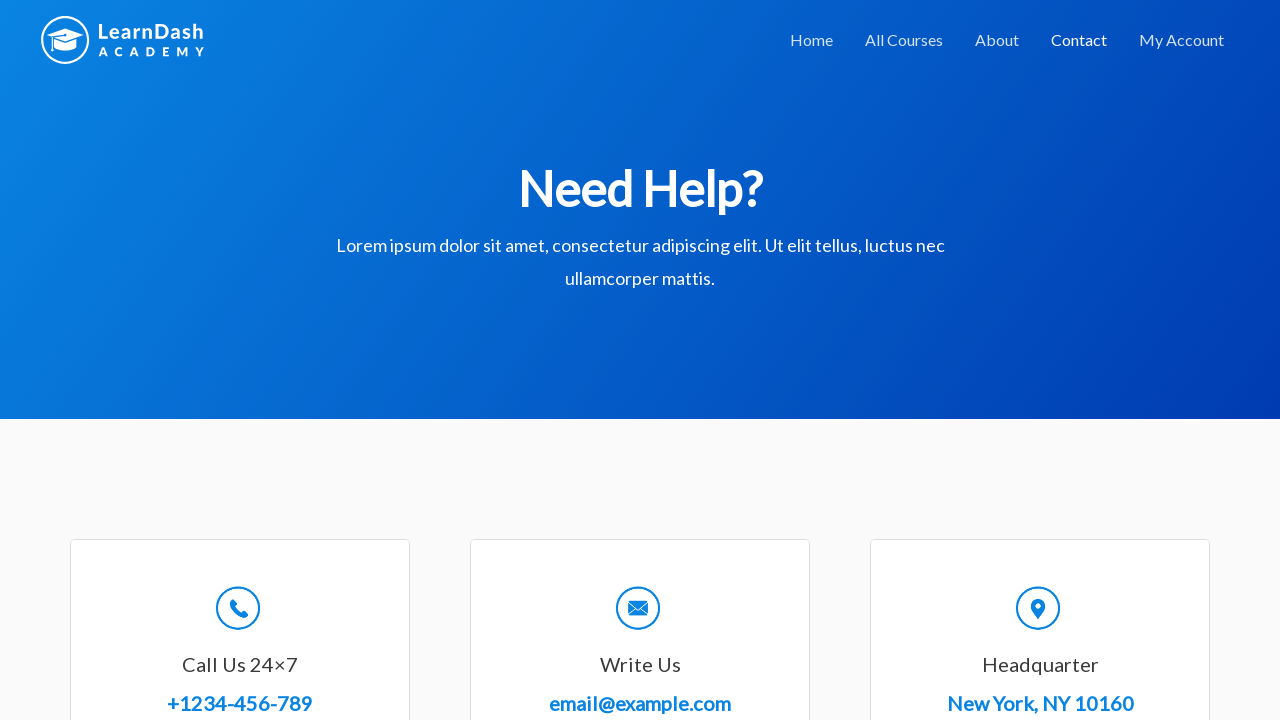

Success message appeared confirming form submission
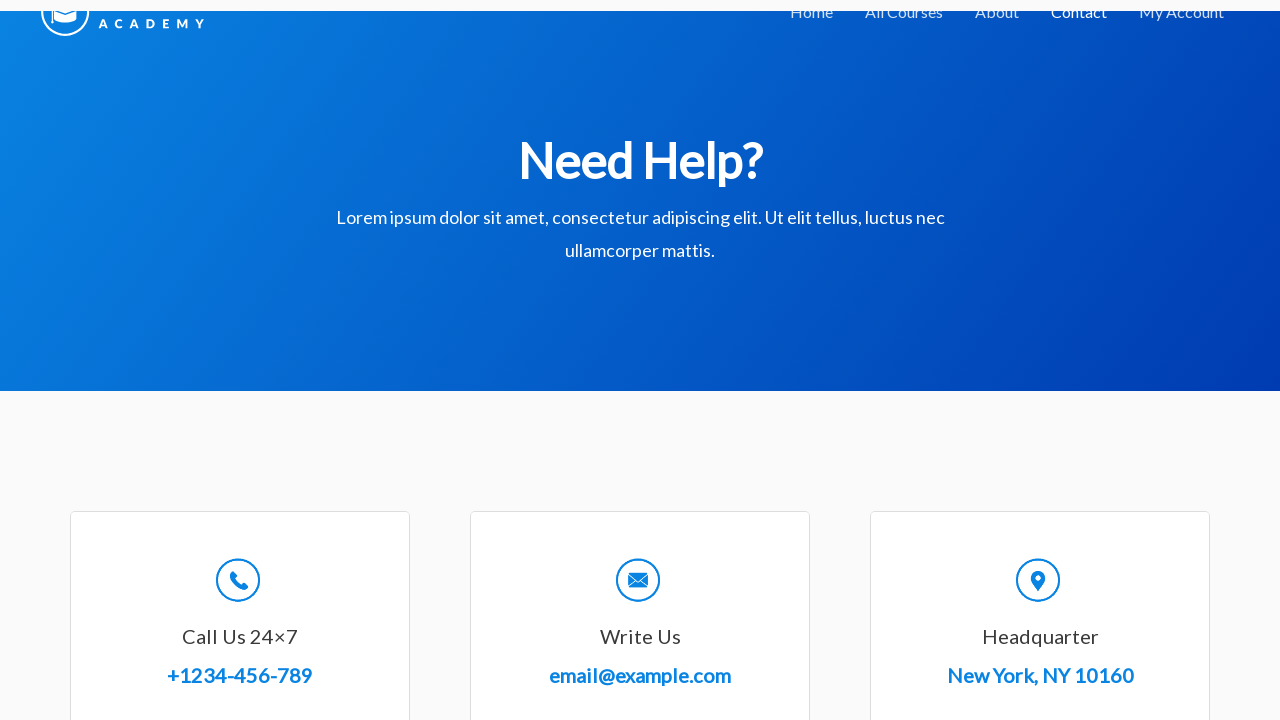

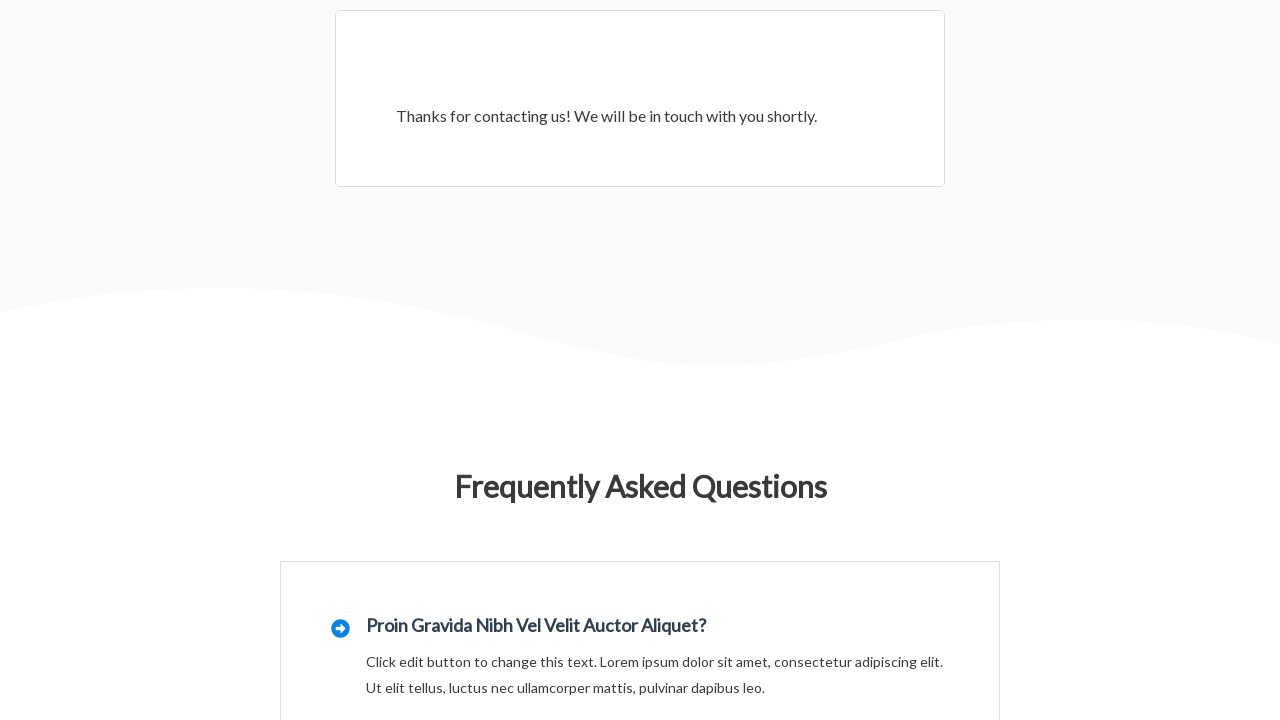